Tests checkbox functionality by verifying default states of two checkboxes, clicking to toggle them, and confirming the changed states.

Starting URL: http://practice.cydeo.com/checkboxes

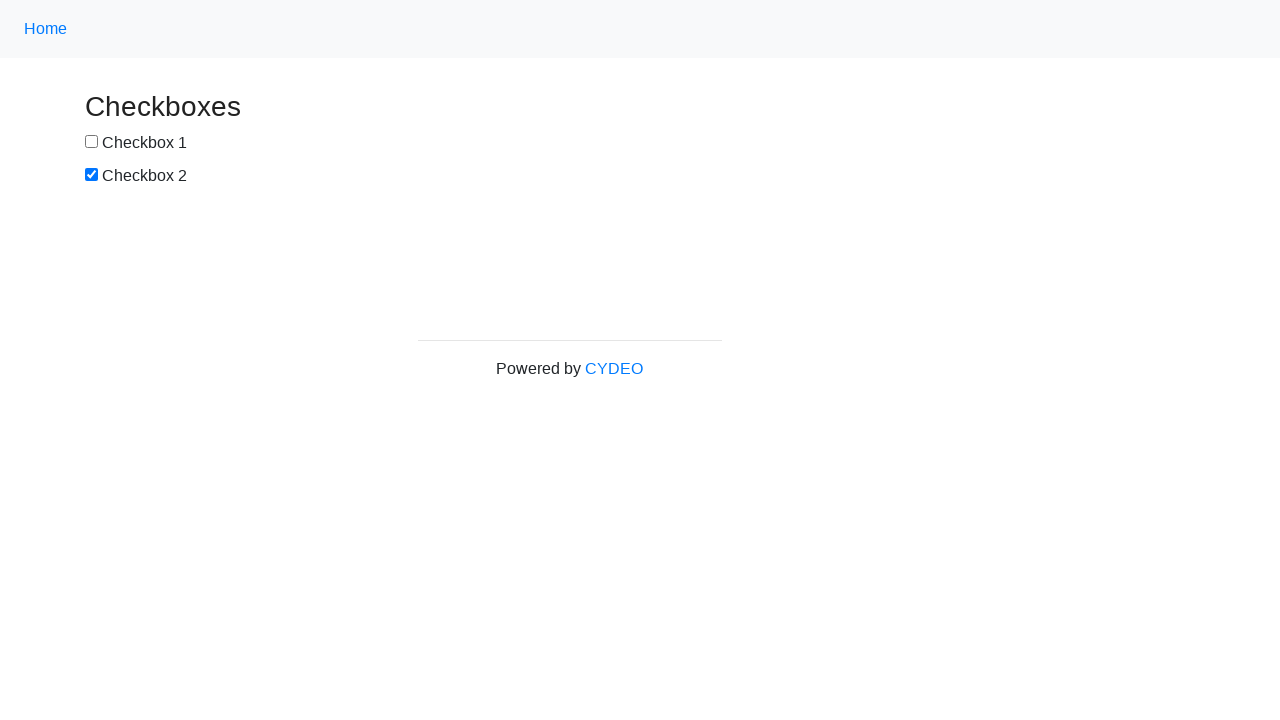

Located checkbox #1 element
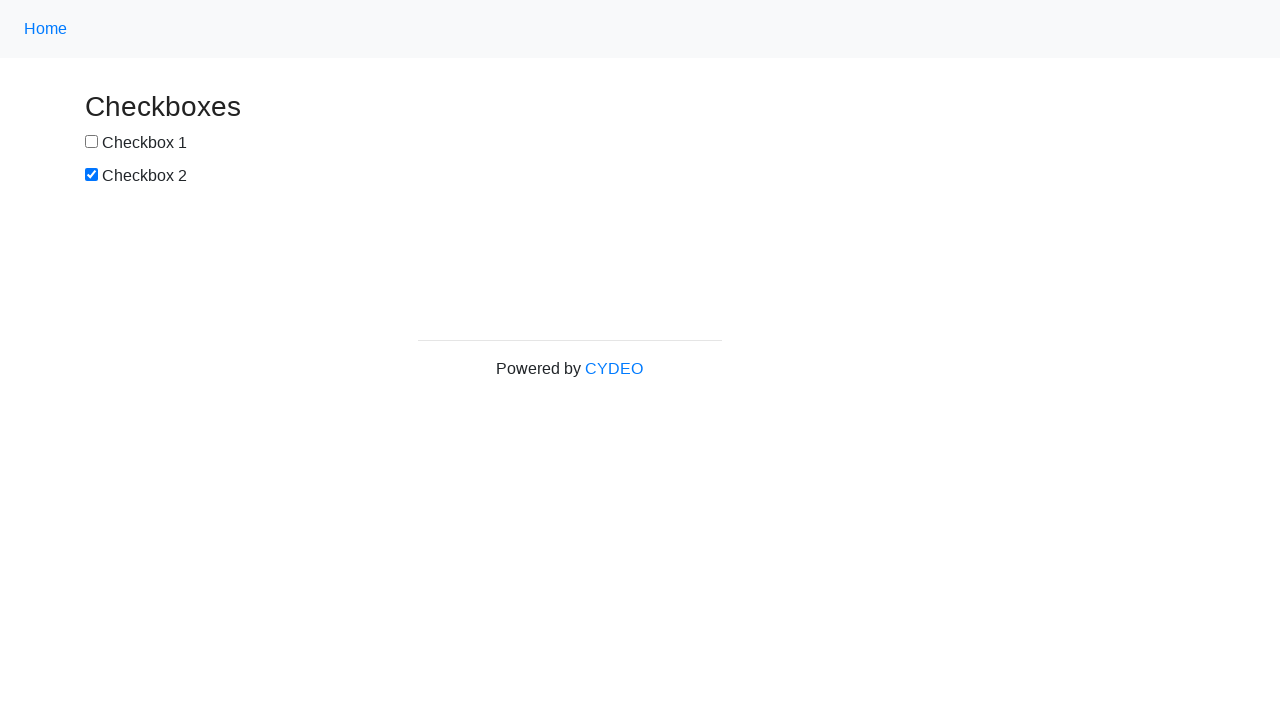

Verified checkbox #1 is NOT selected by default
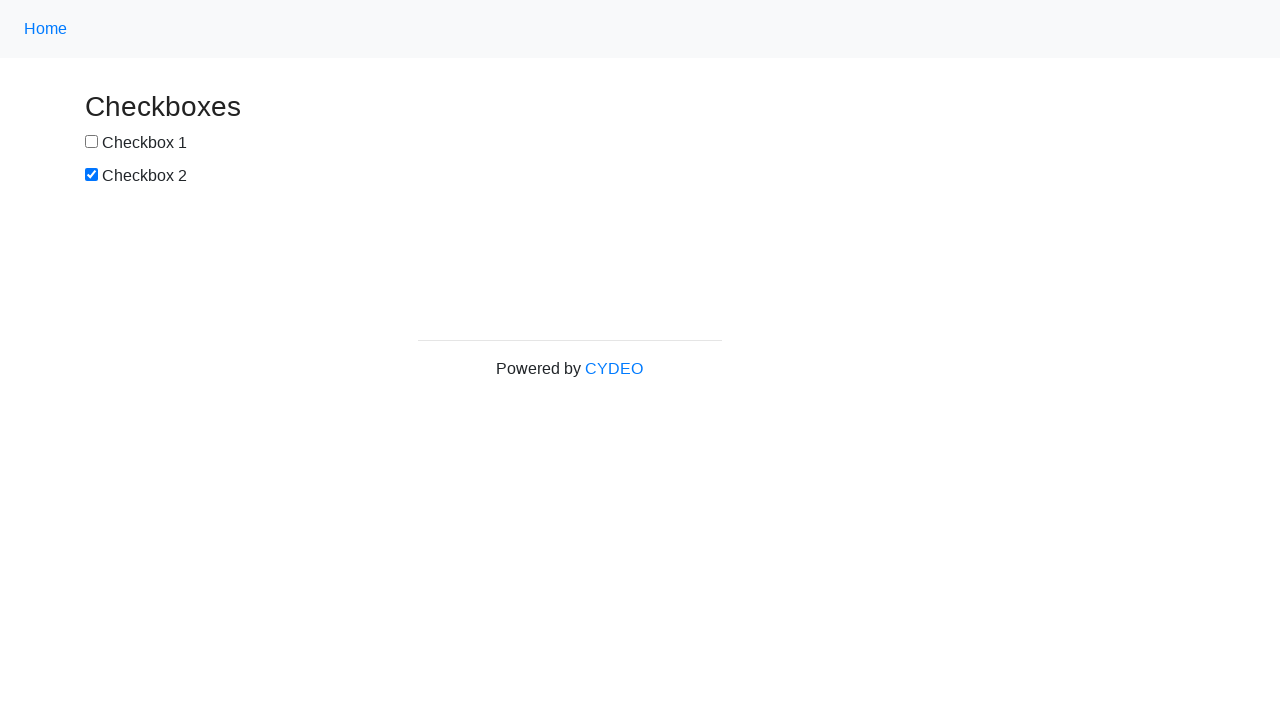

Located checkbox #2 element
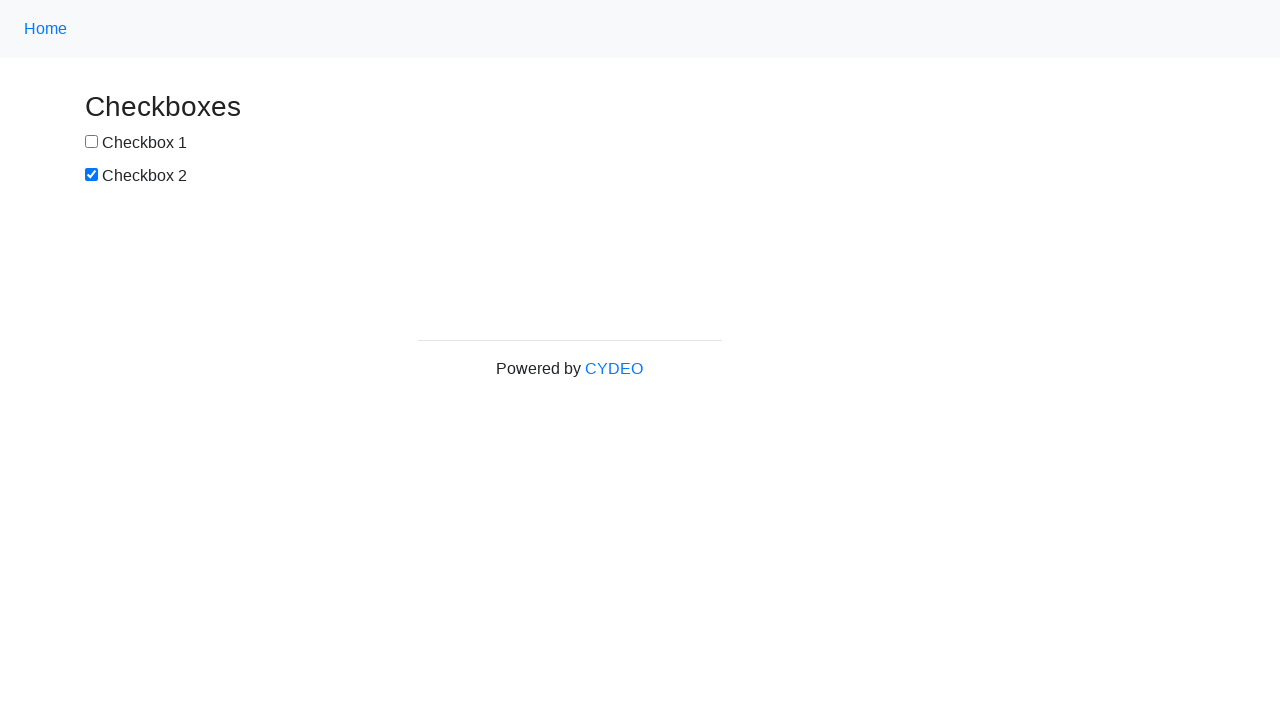

Verified checkbox #2 is SELECTED by default
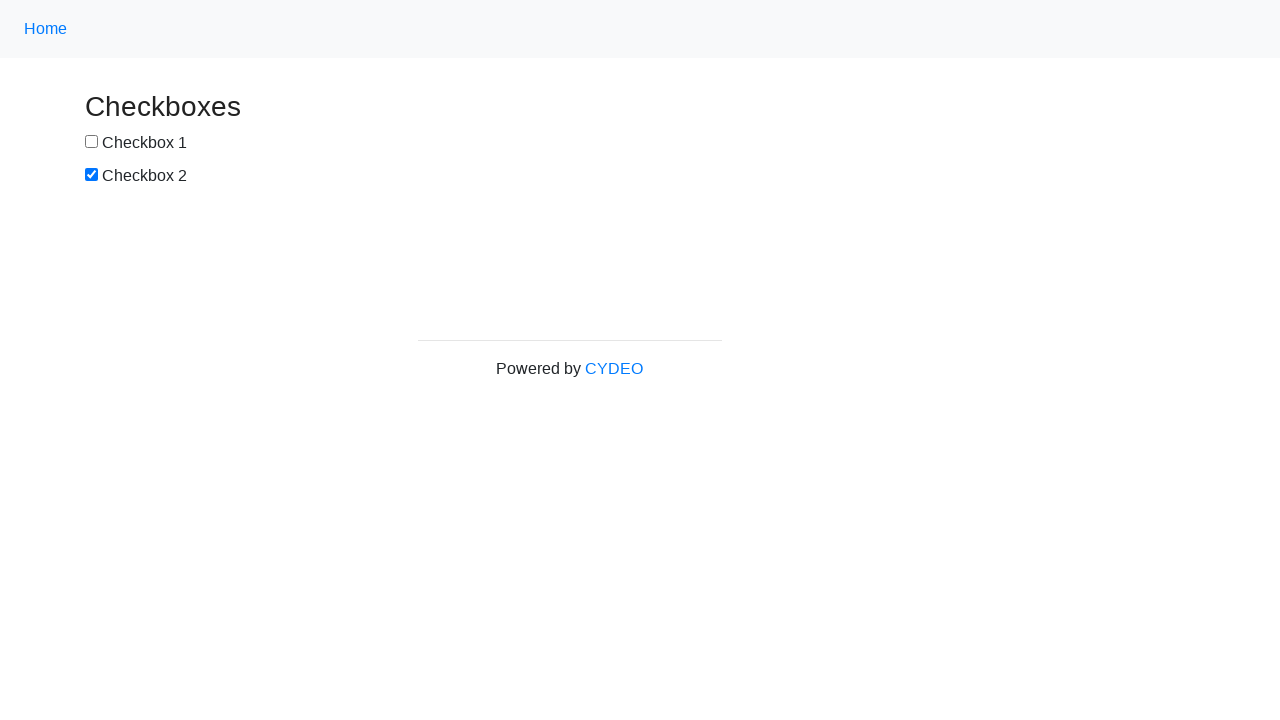

Clicked checkbox #1 to select it at (92, 142) on input#box1
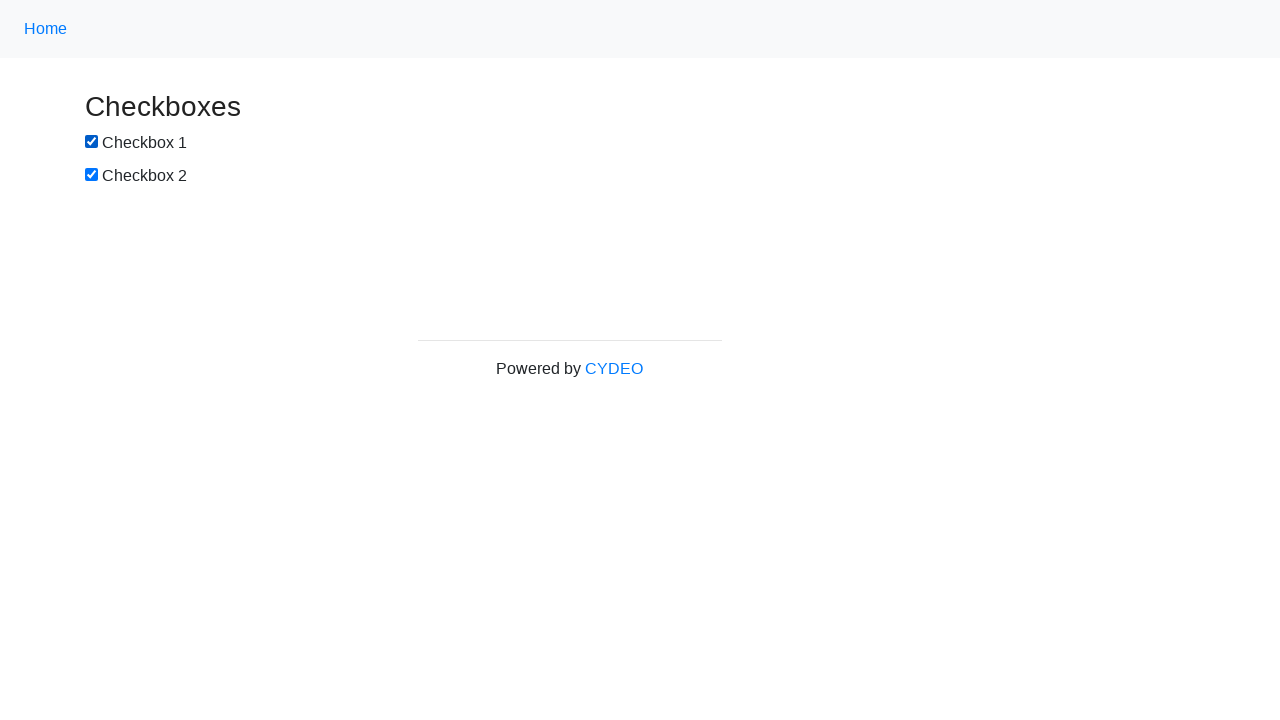

Clicked checkbox #2 to deselect it at (92, 175) on input#box2
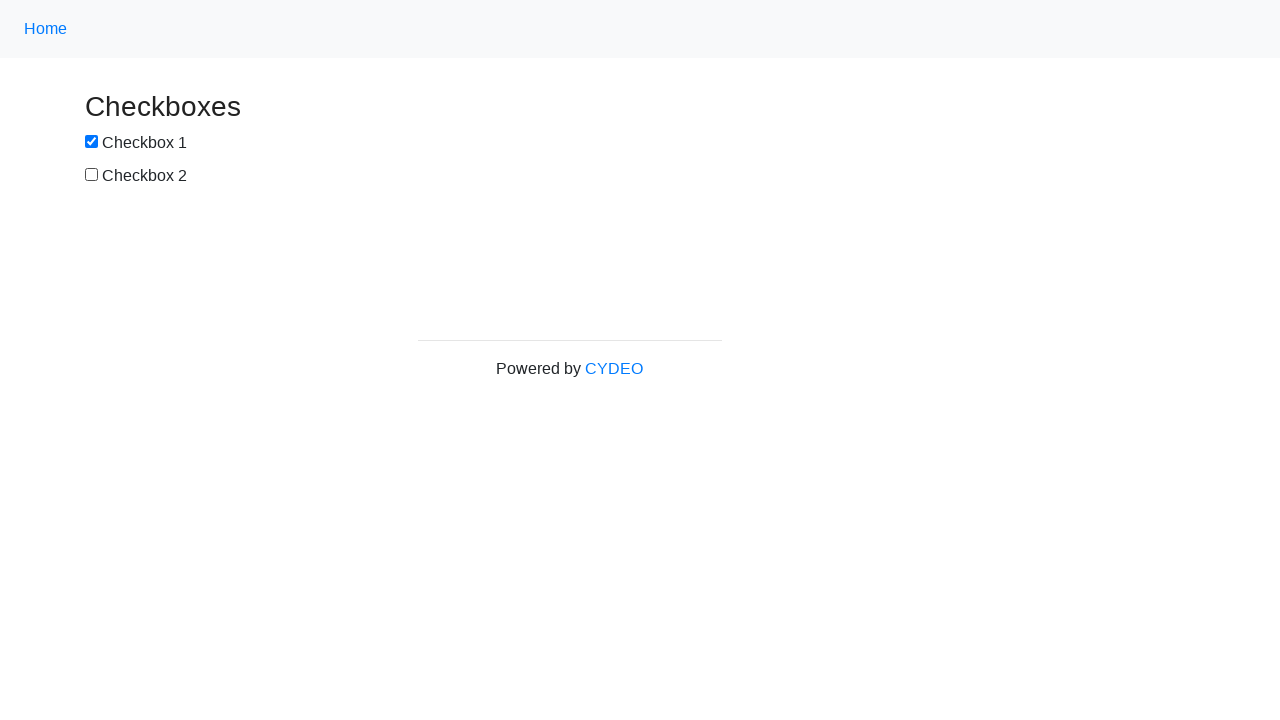

Verified checkbox #1 is now SELECTED after clicking
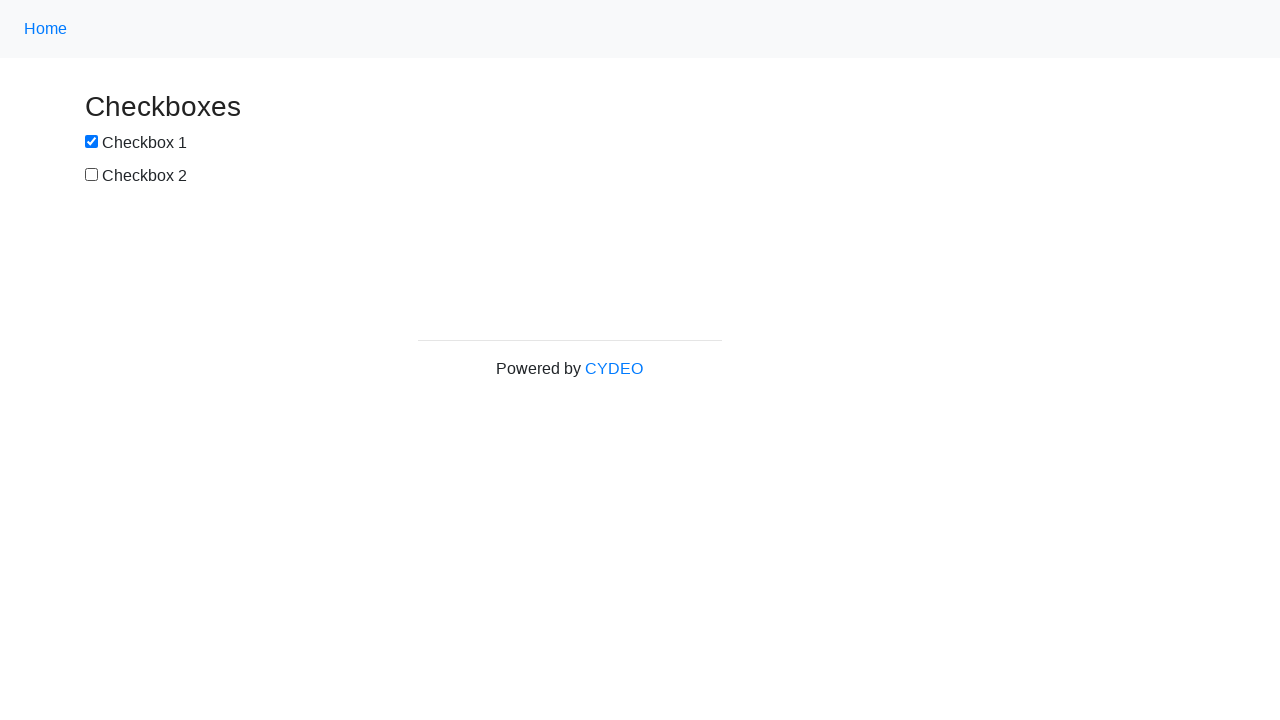

Verified checkbox #2 is now NOT selected after clicking
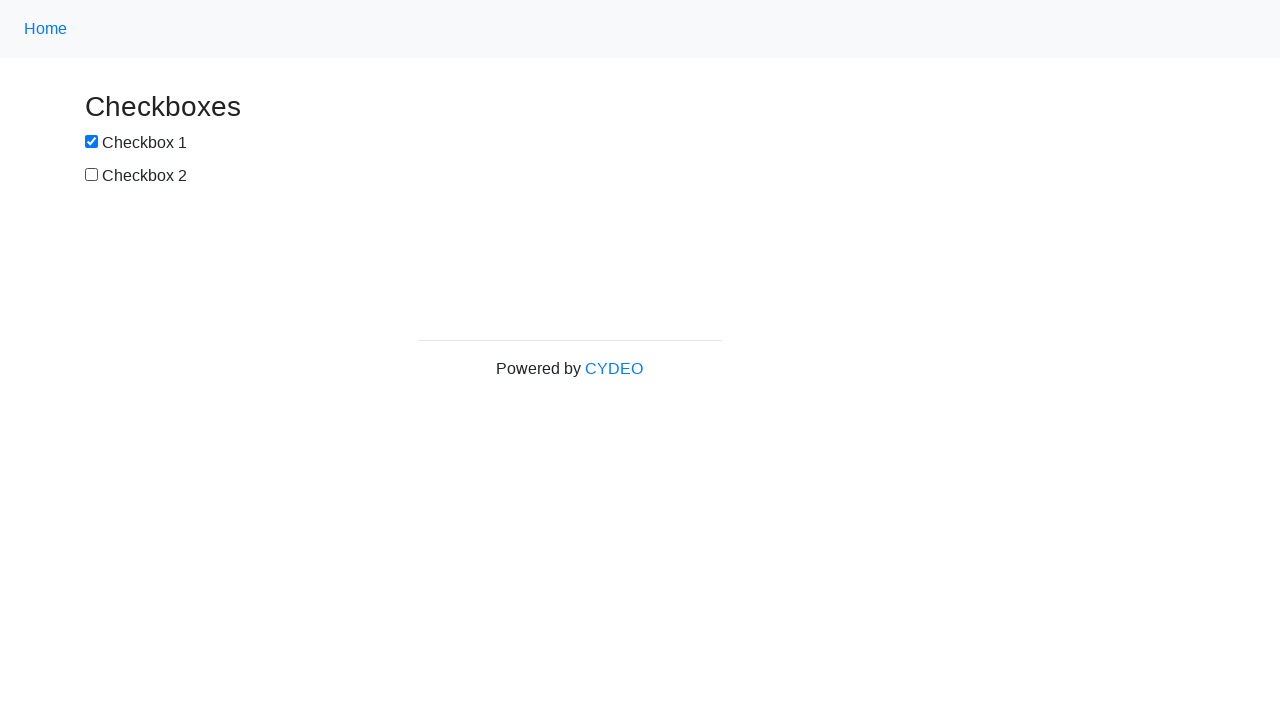

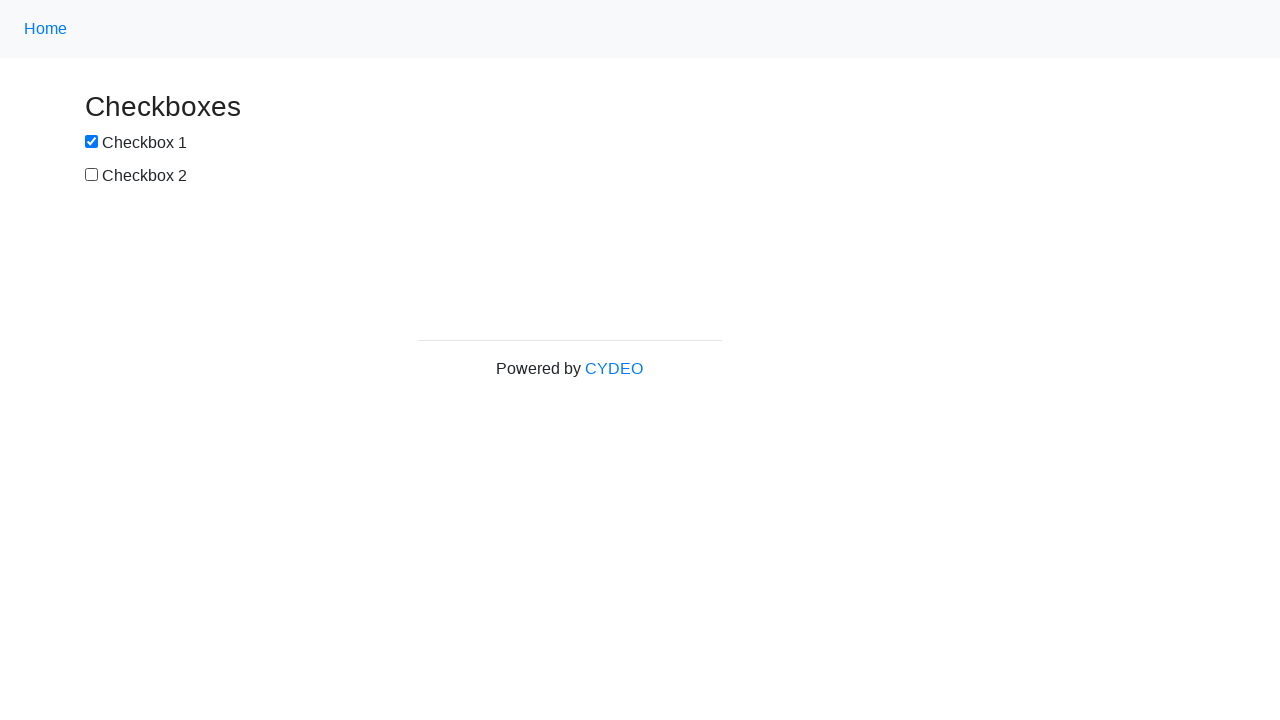